Tests radio button and checkbox interactions on a practice automation page by selecting a specific radio button and then selecting all checkboxes on the page

Starting URL: https://rahulshettyacademy.com/AutomationPractice/

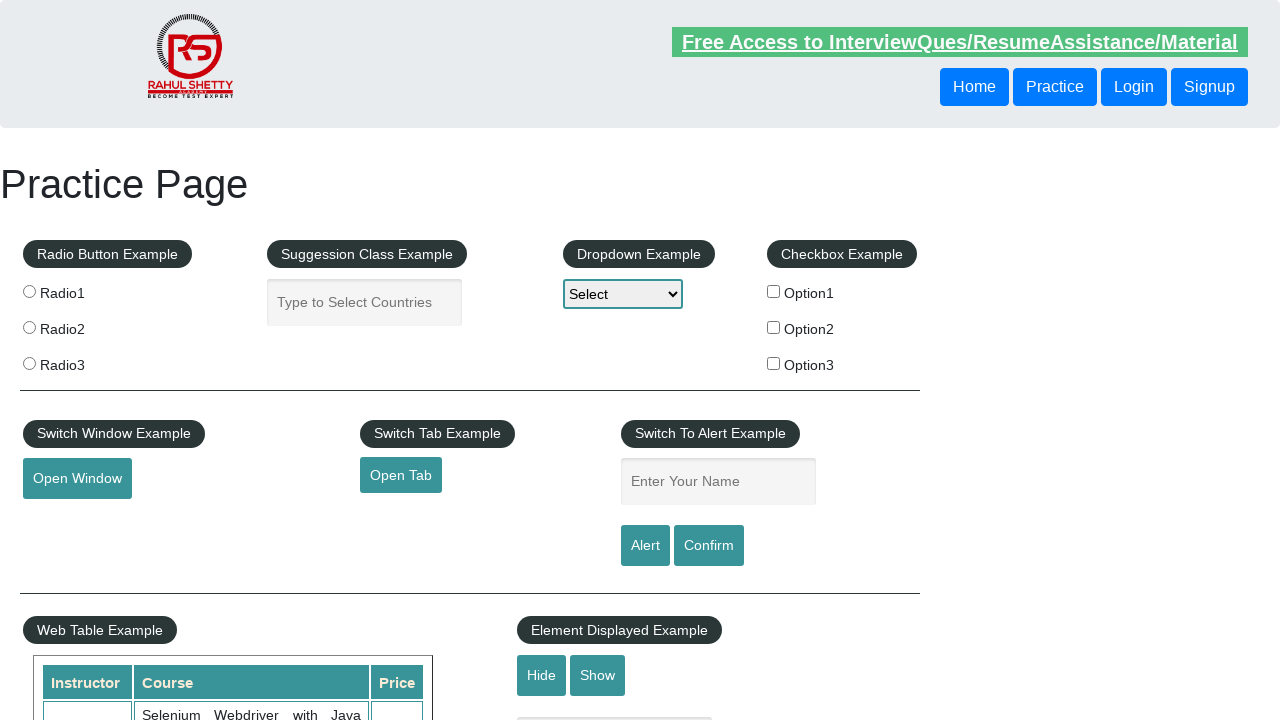

Located all radio buttons with name 'radioButton'
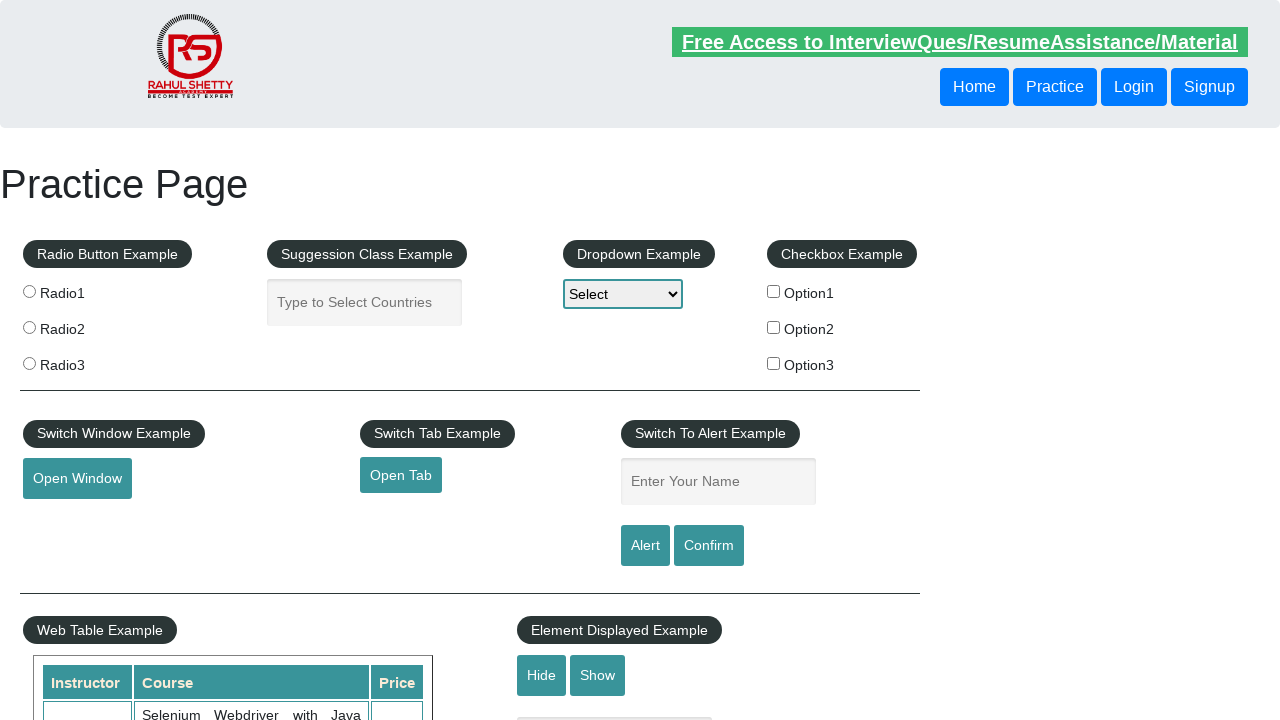

Found 3 radio buttons
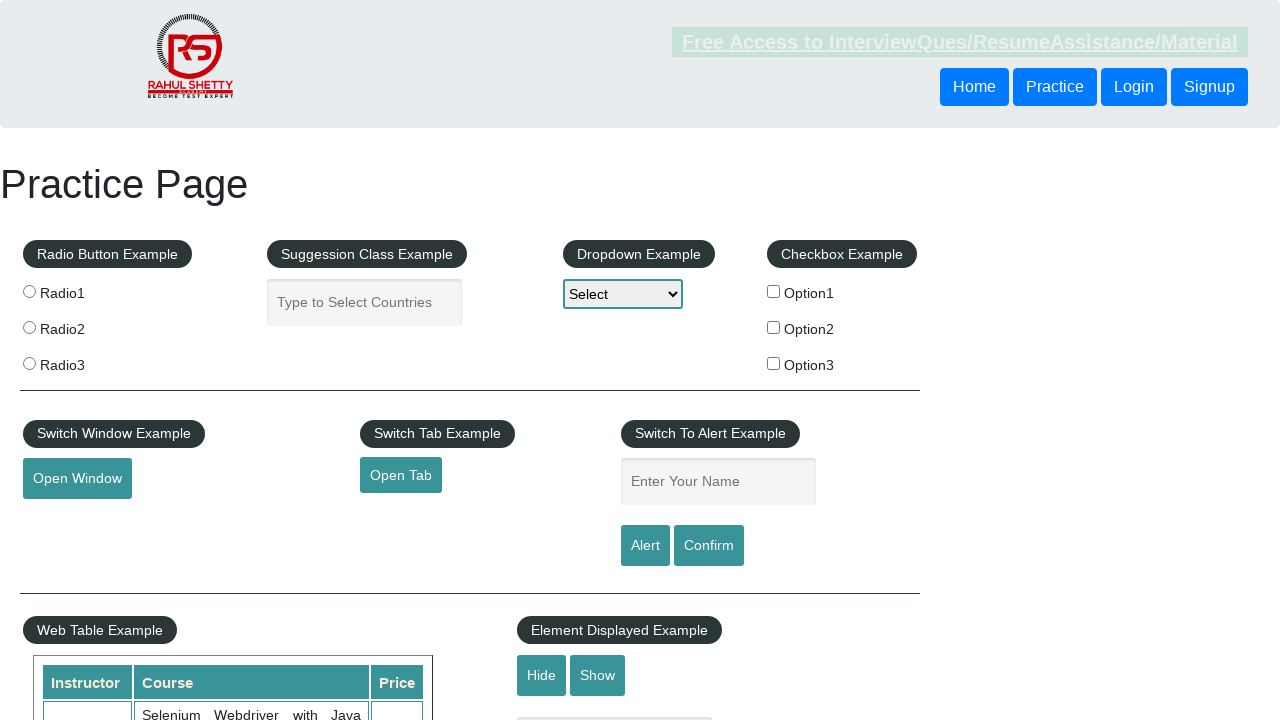

Retrieved radio button at index 0
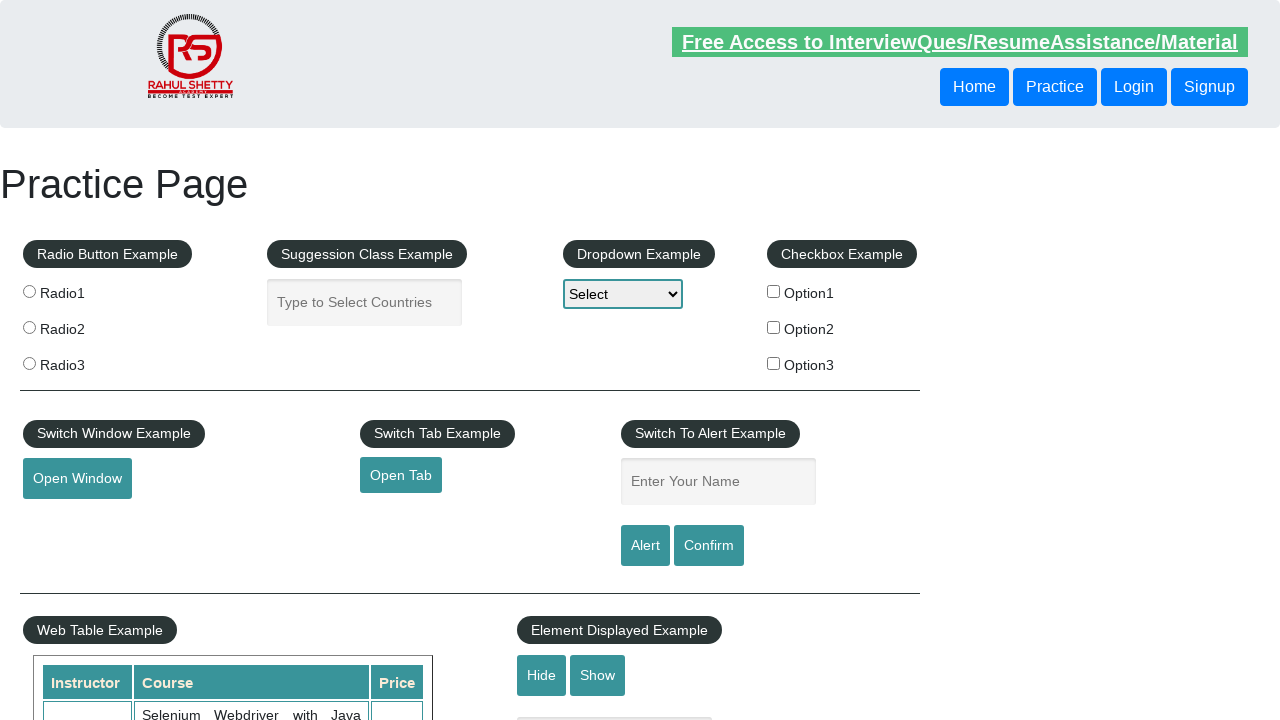

Got value attribute: radio1
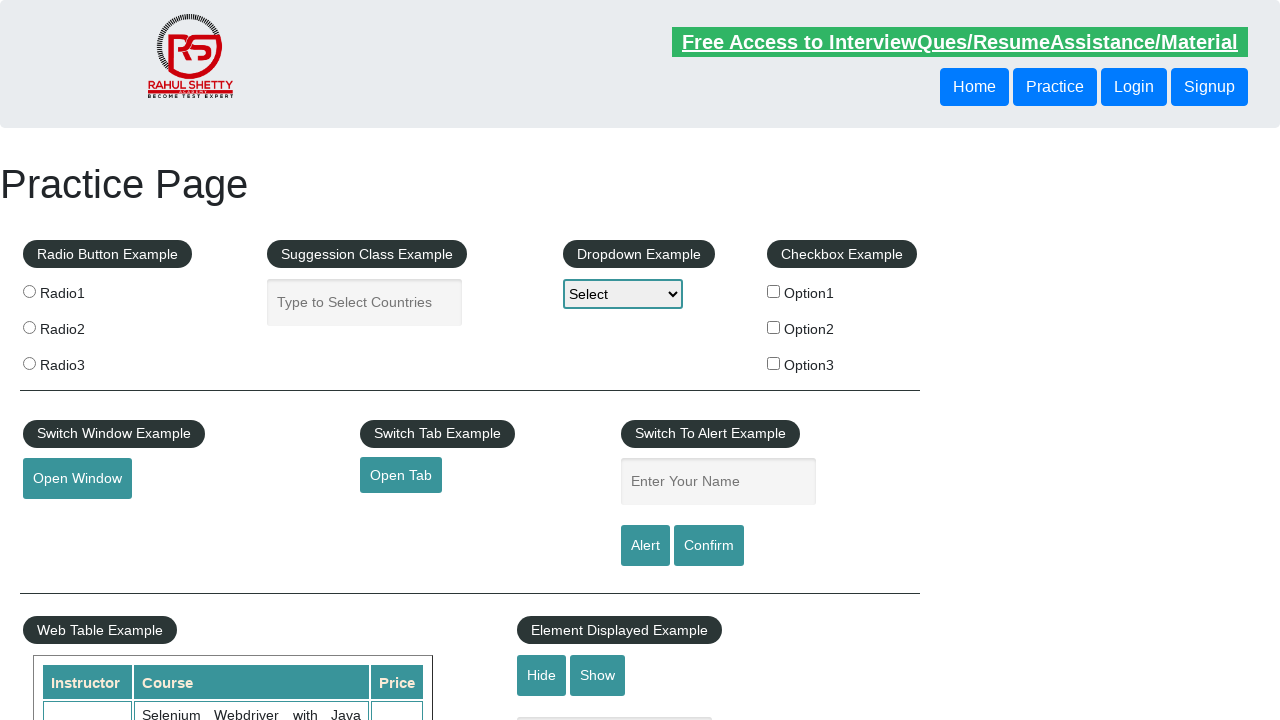

Retrieved radio button at index 1
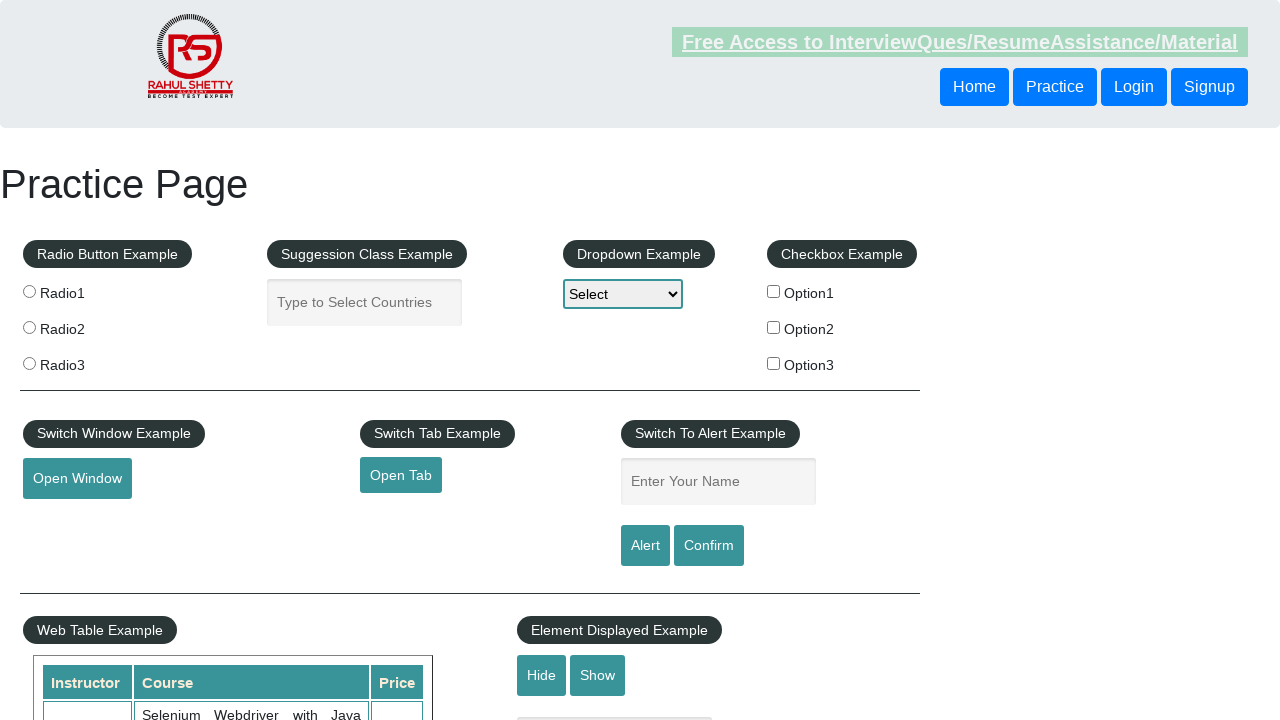

Got value attribute: radio2
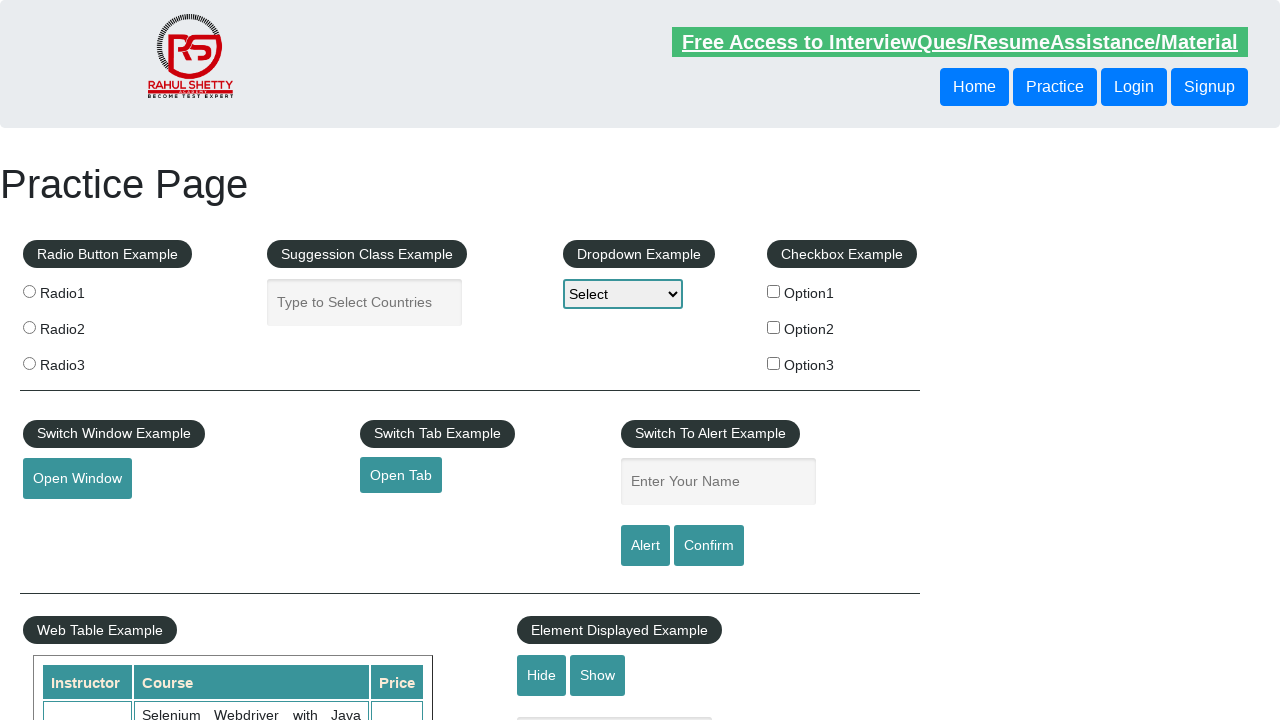

Clicked radio2 button at (29, 327) on input[name='radioButton'] >> nth=1
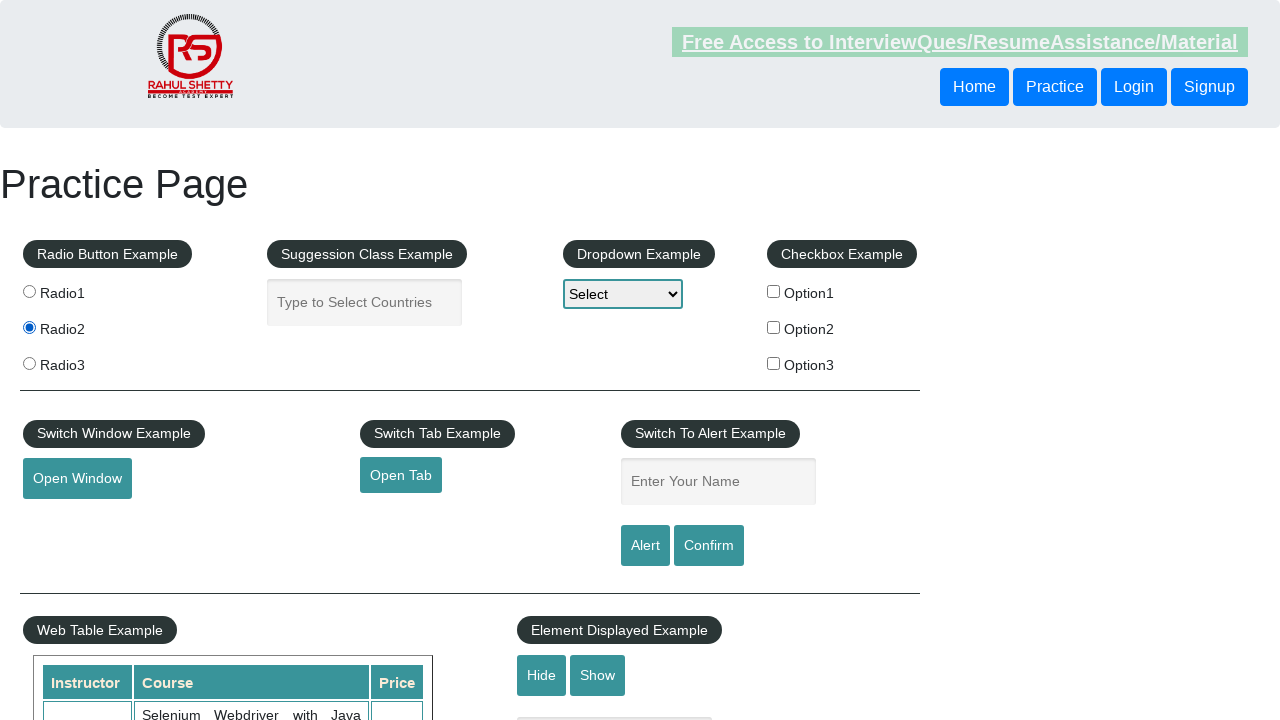

Verified radio2 is checked
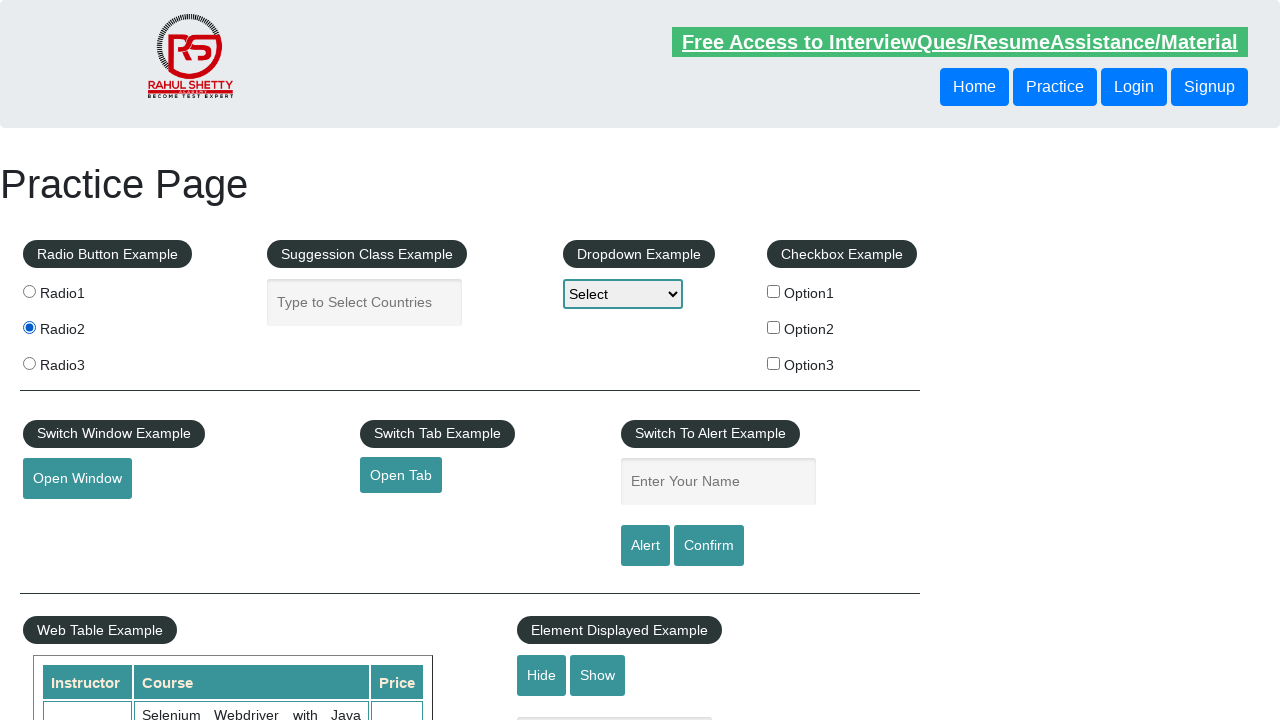

Retrieved radio button at index 2
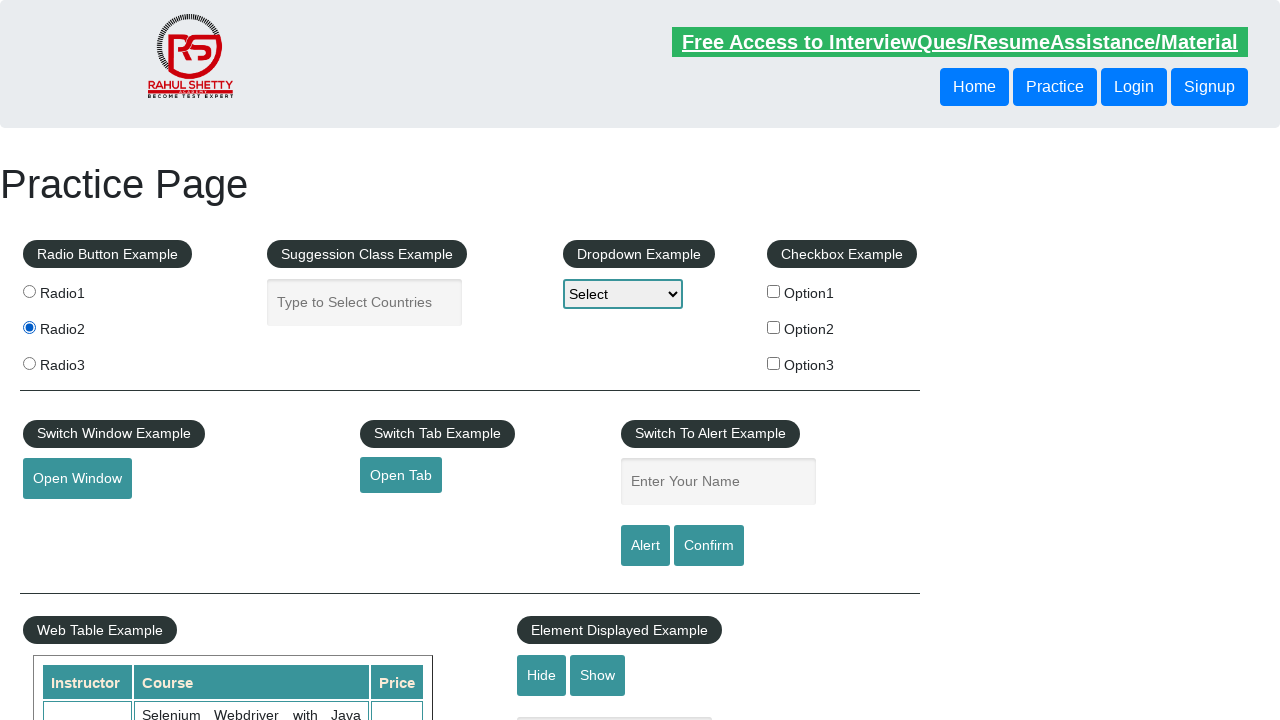

Got value attribute: radio3
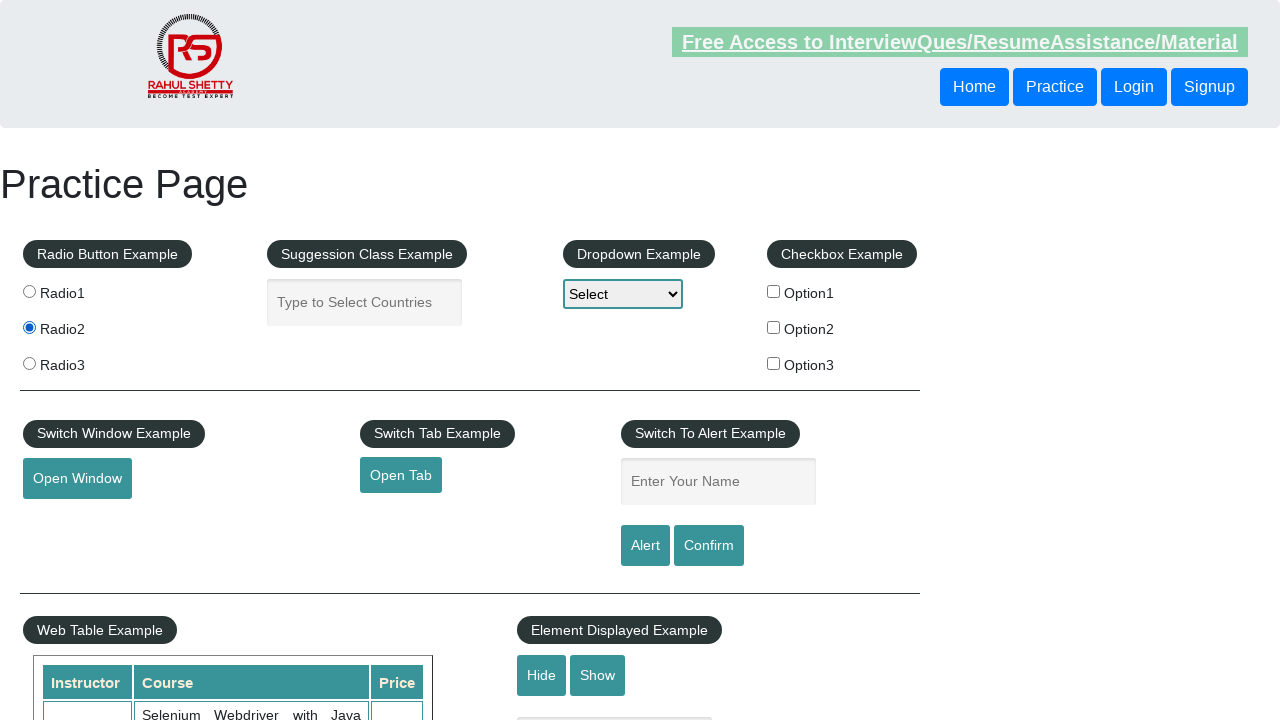

Clicked checkbox option 2 at (774, 327) on #checkBoxOption2
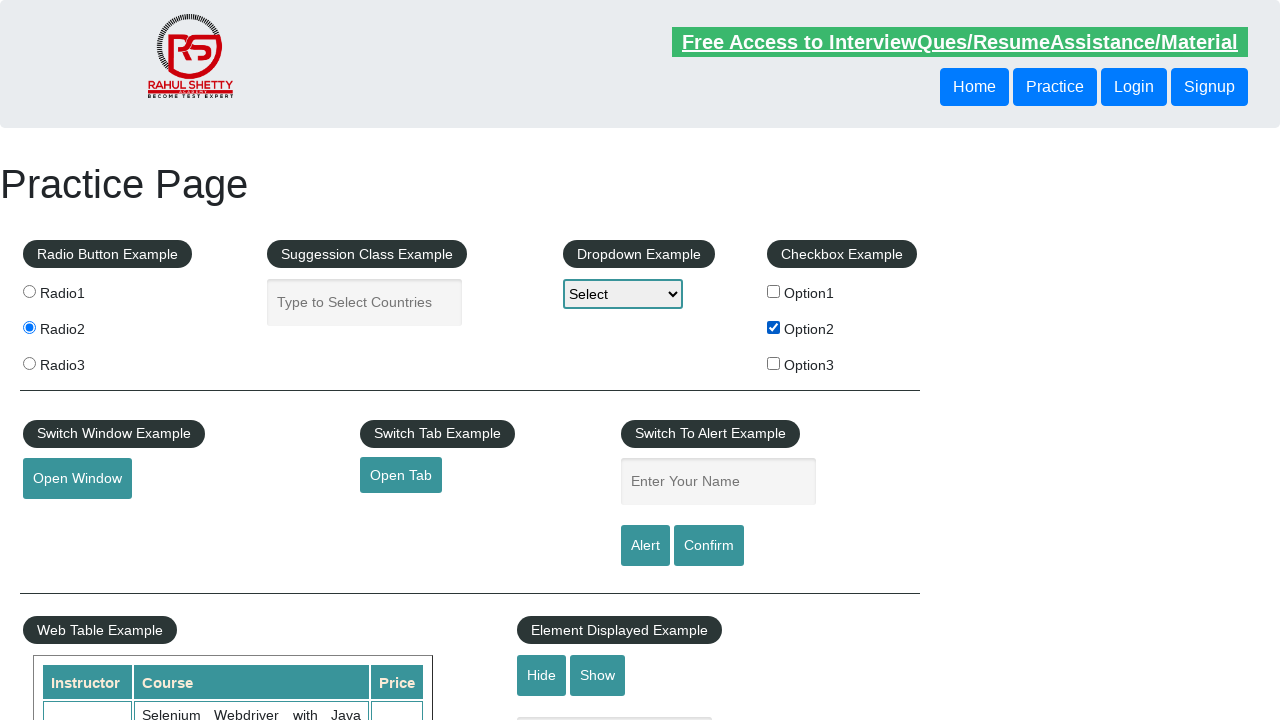

Located all checkboxes in fieldset
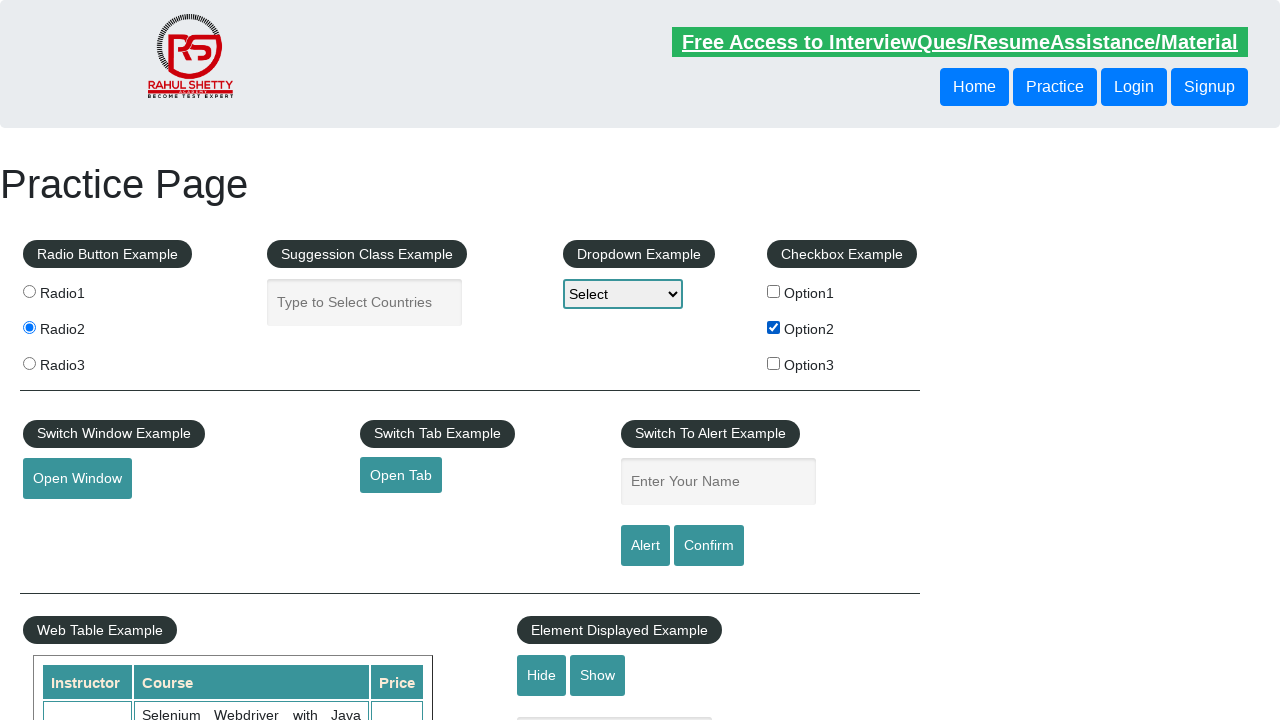

Found 3 checkboxes
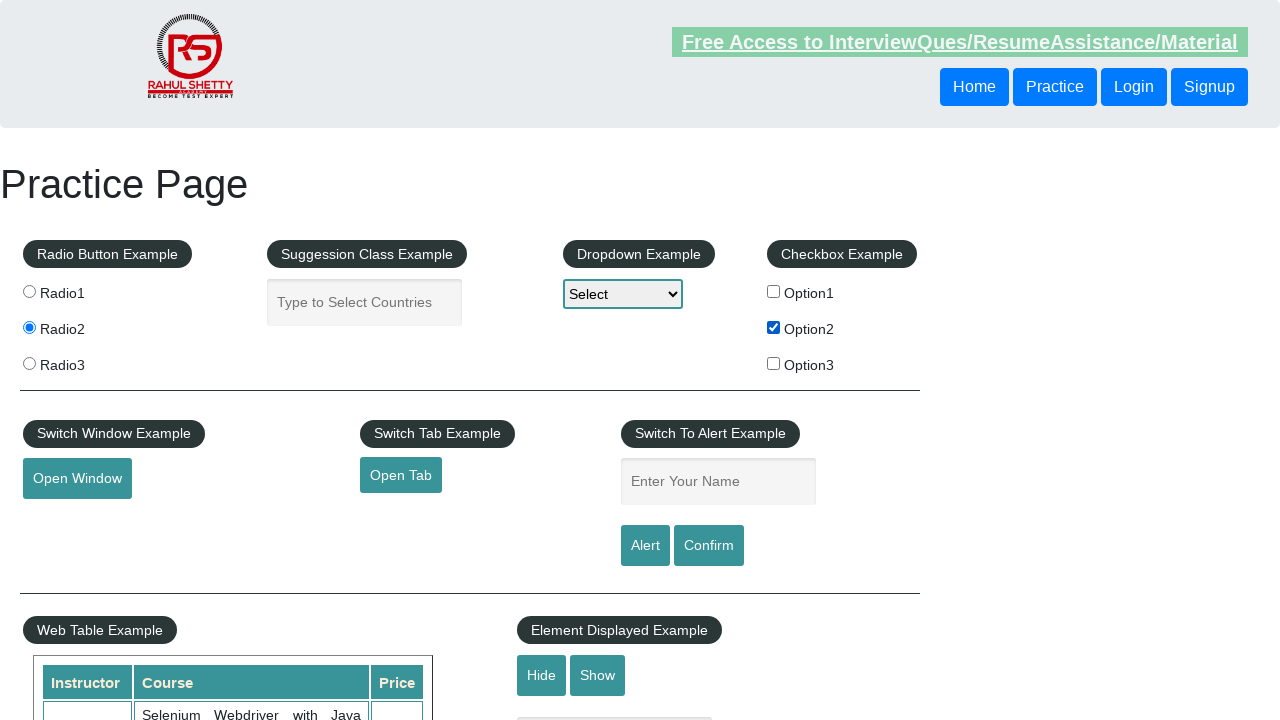

Retrieved checkbox at index 0
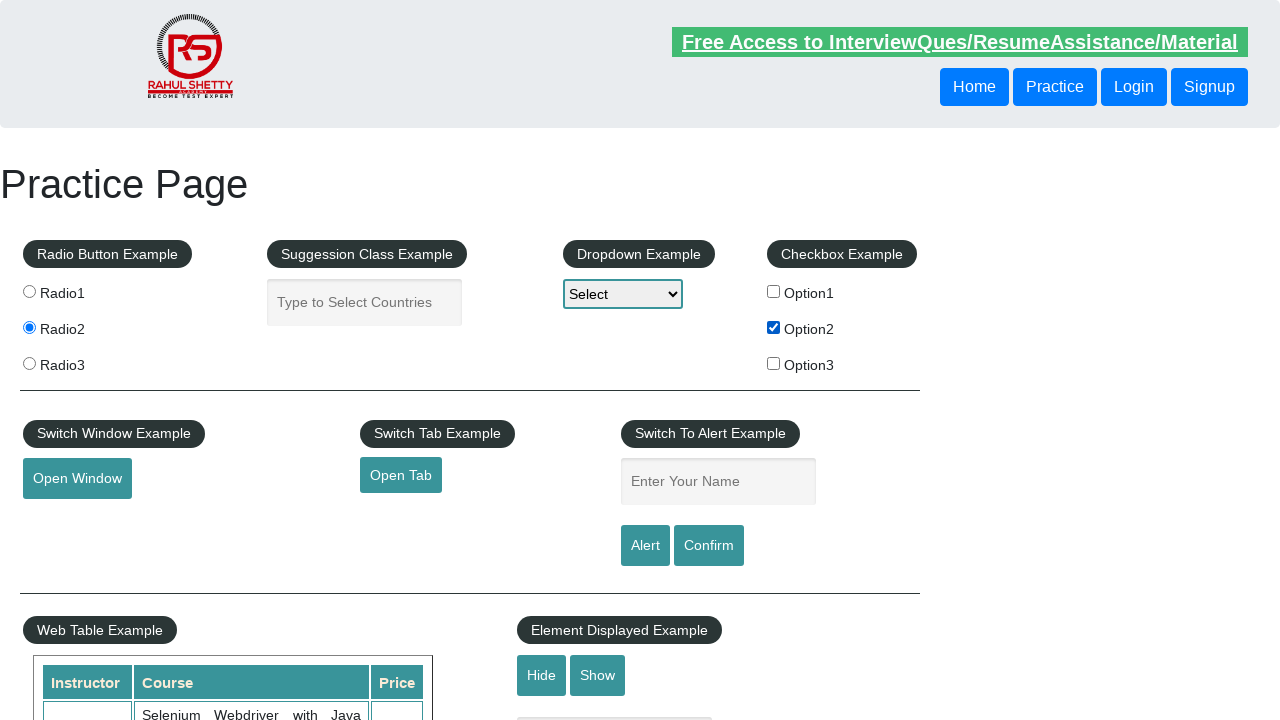

Got checkbox value: option1
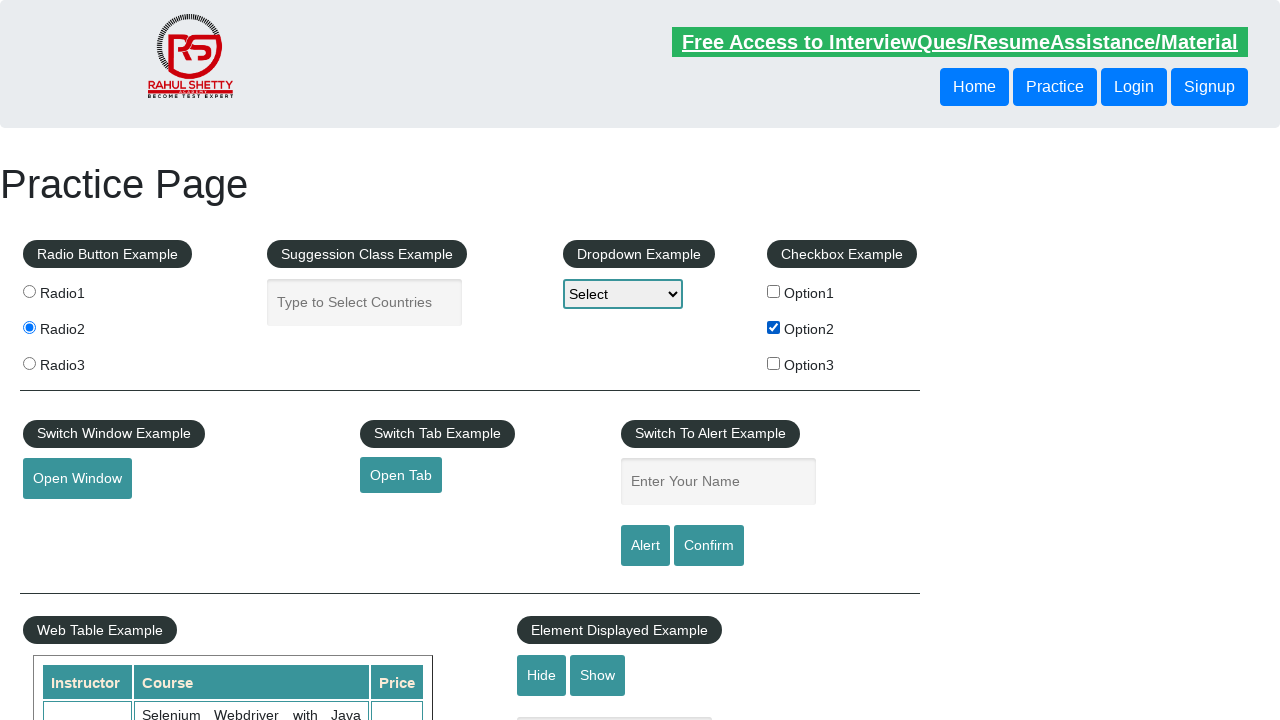

Clicked checkbox option1 to select it at (774, 291) on fieldset input[type='checkbox'] >> nth=0
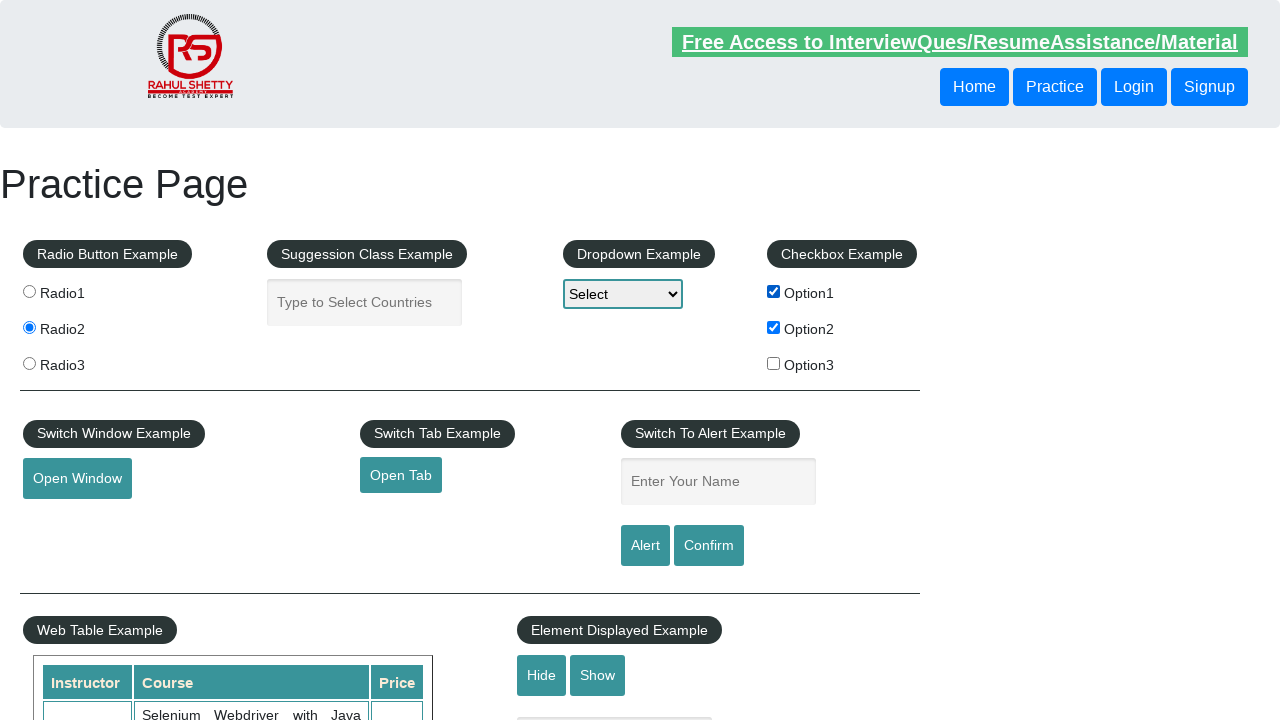

Retrieved checkbox at index 1
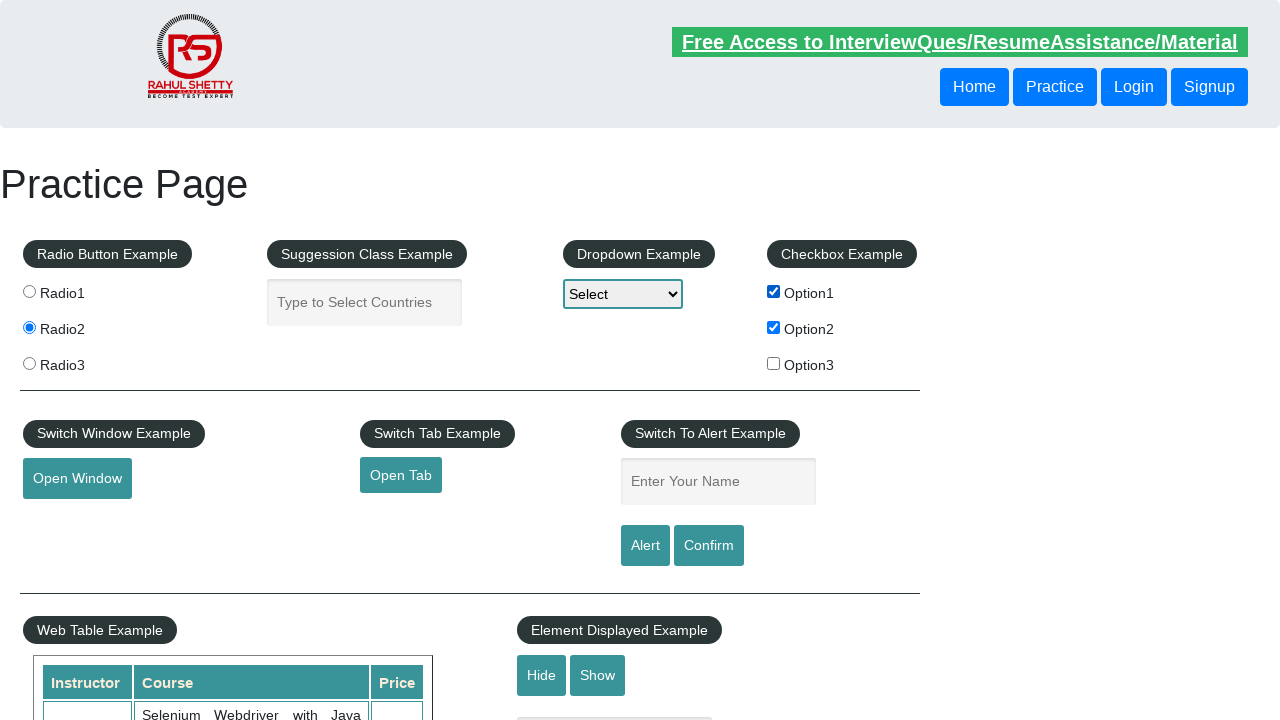

Got checkbox value: option2
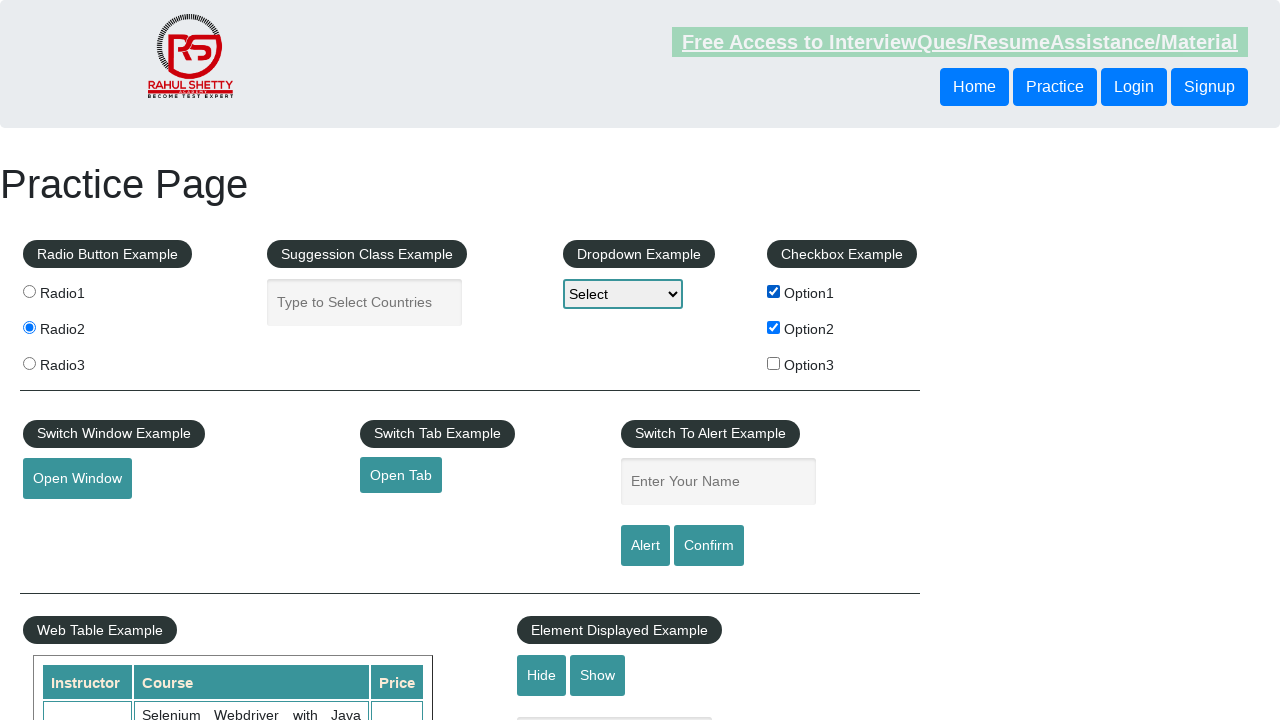

Checkbox option2 is already selected
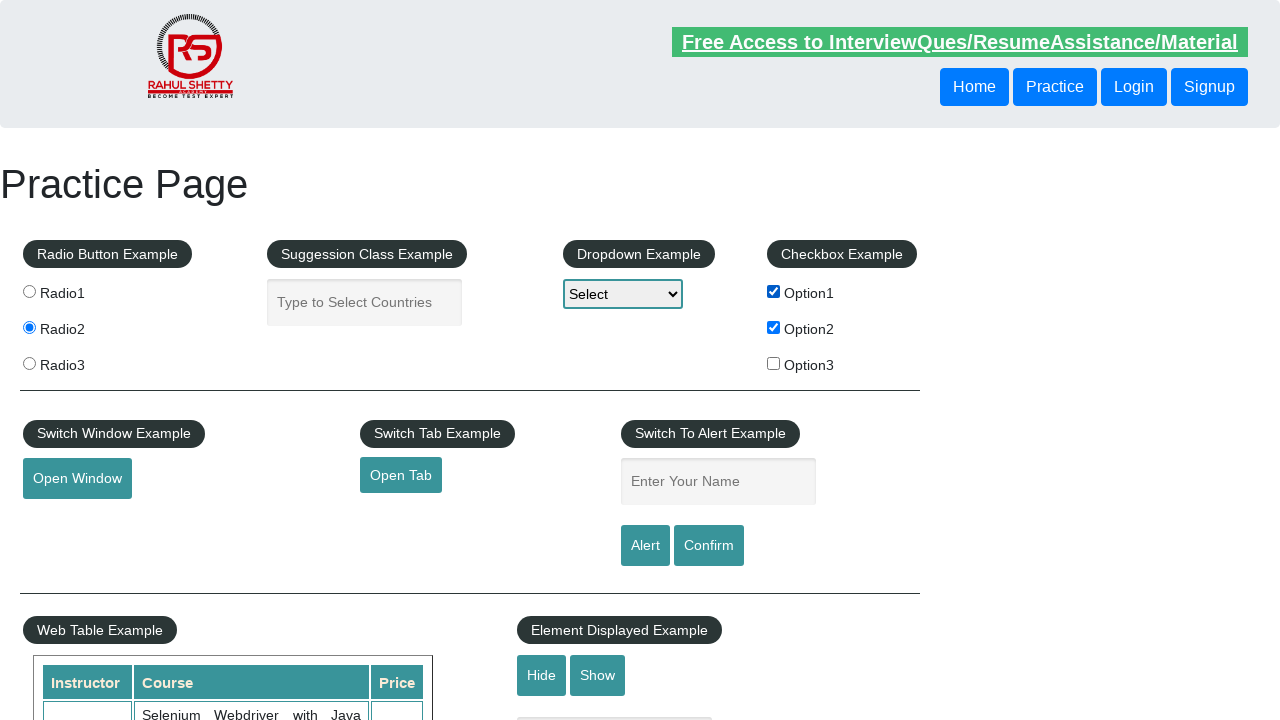

Retrieved checkbox at index 2
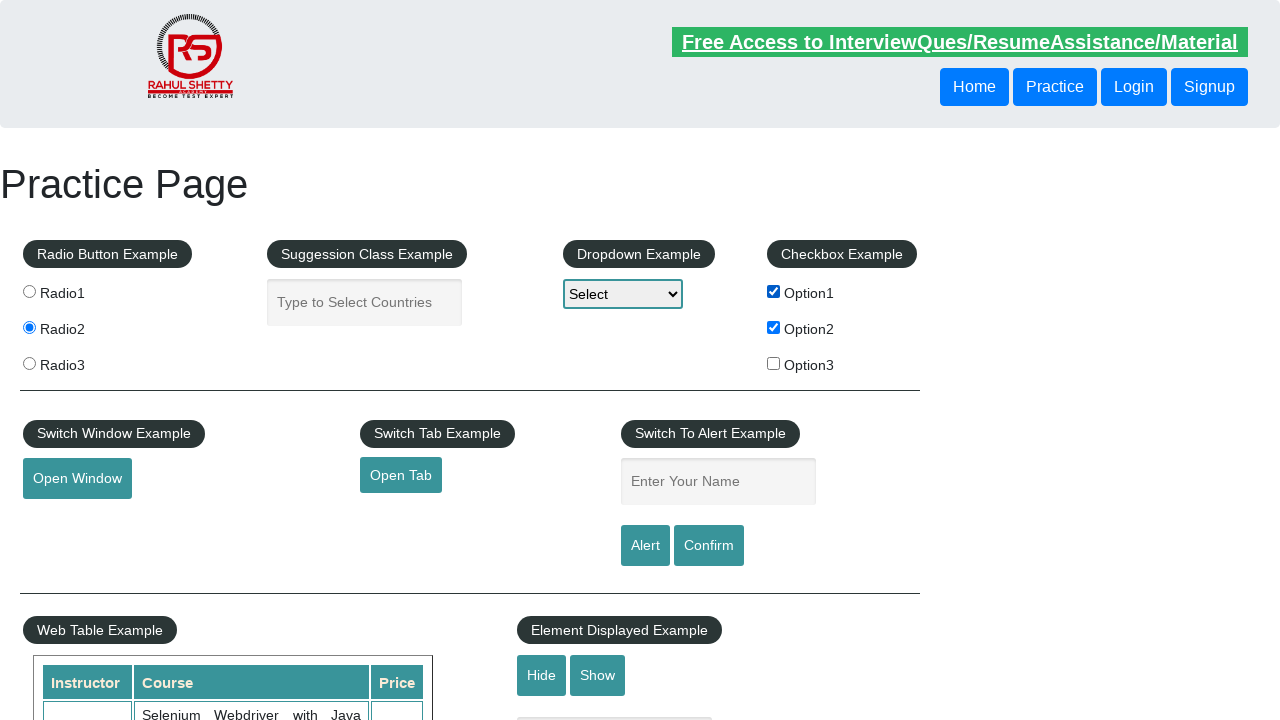

Got checkbox value: option3
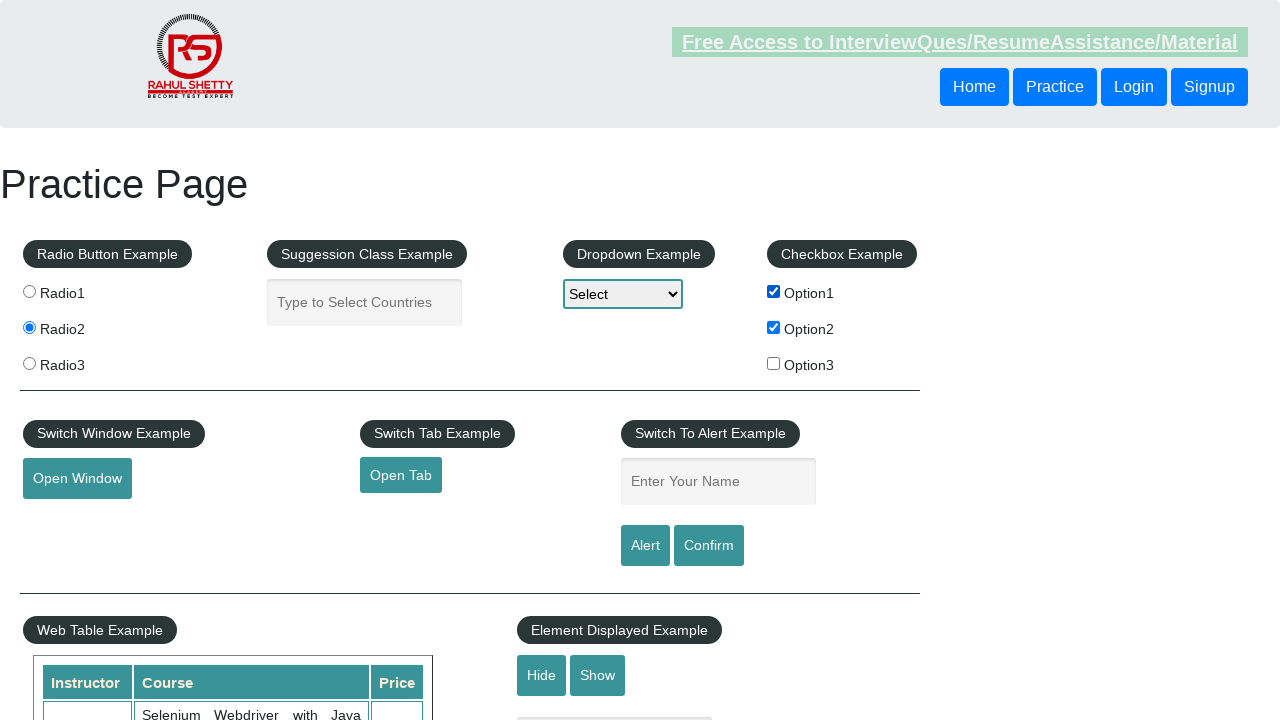

Clicked checkbox option3 to select it at (774, 363) on fieldset input[type='checkbox'] >> nth=2
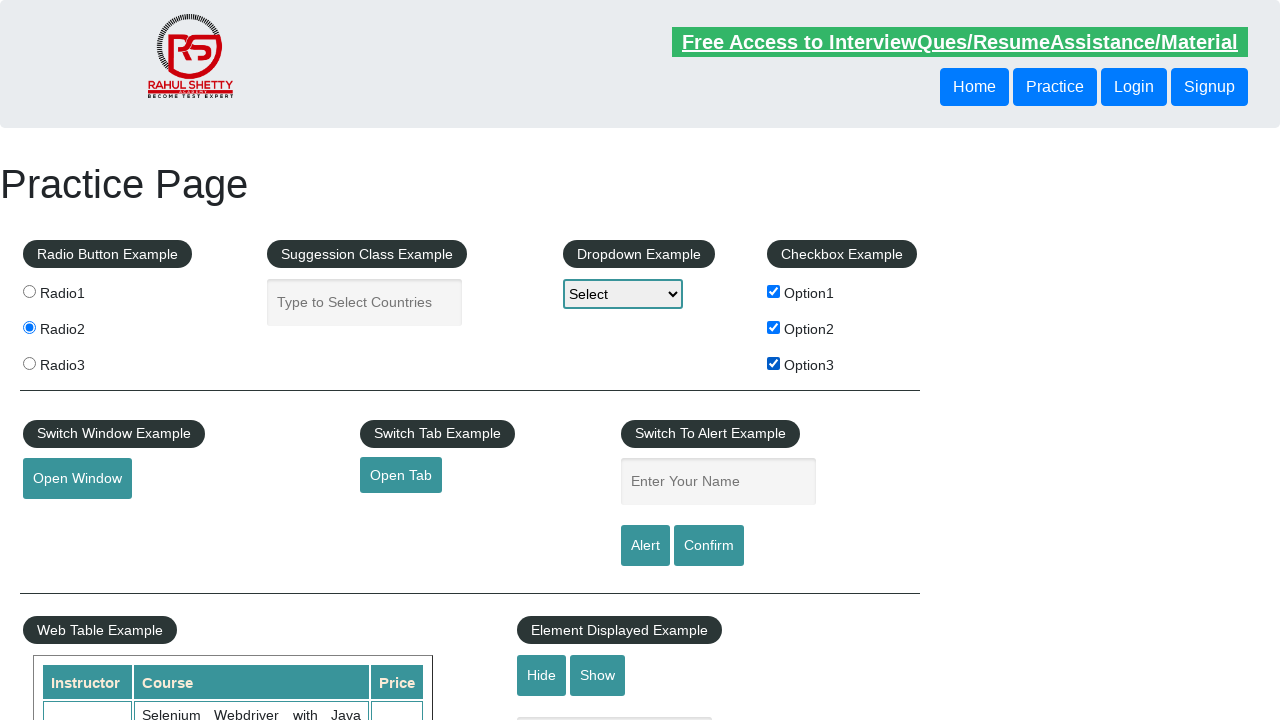

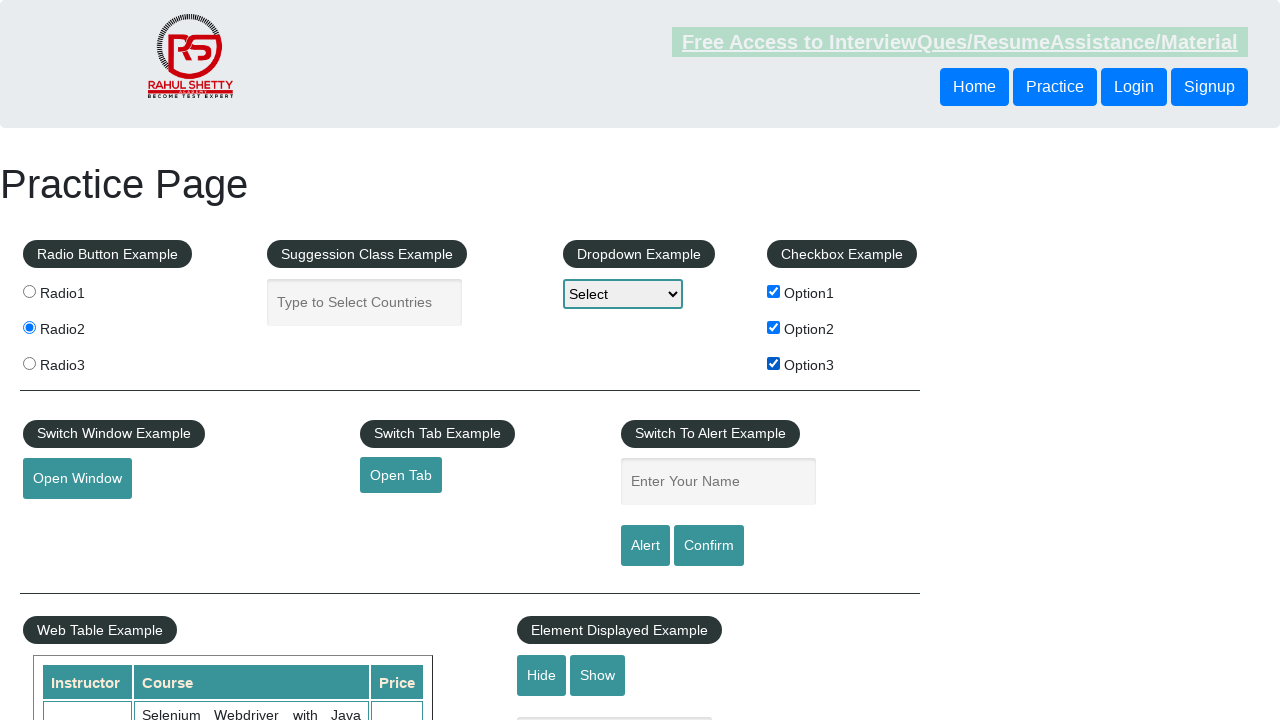